Tests clicking on the "Write to us" feedback button and verifies that a modal dialog appears

Starting URL: https://www.simbirsoft.com

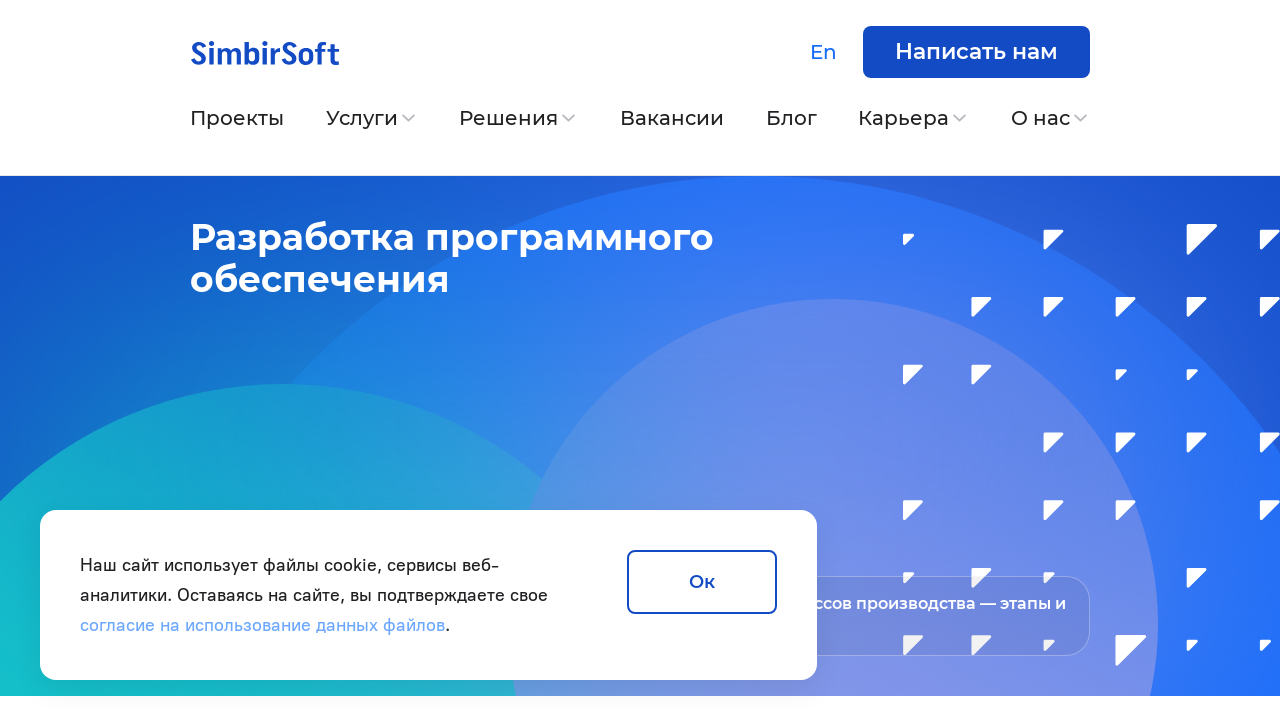

Write to us feedback link is visible
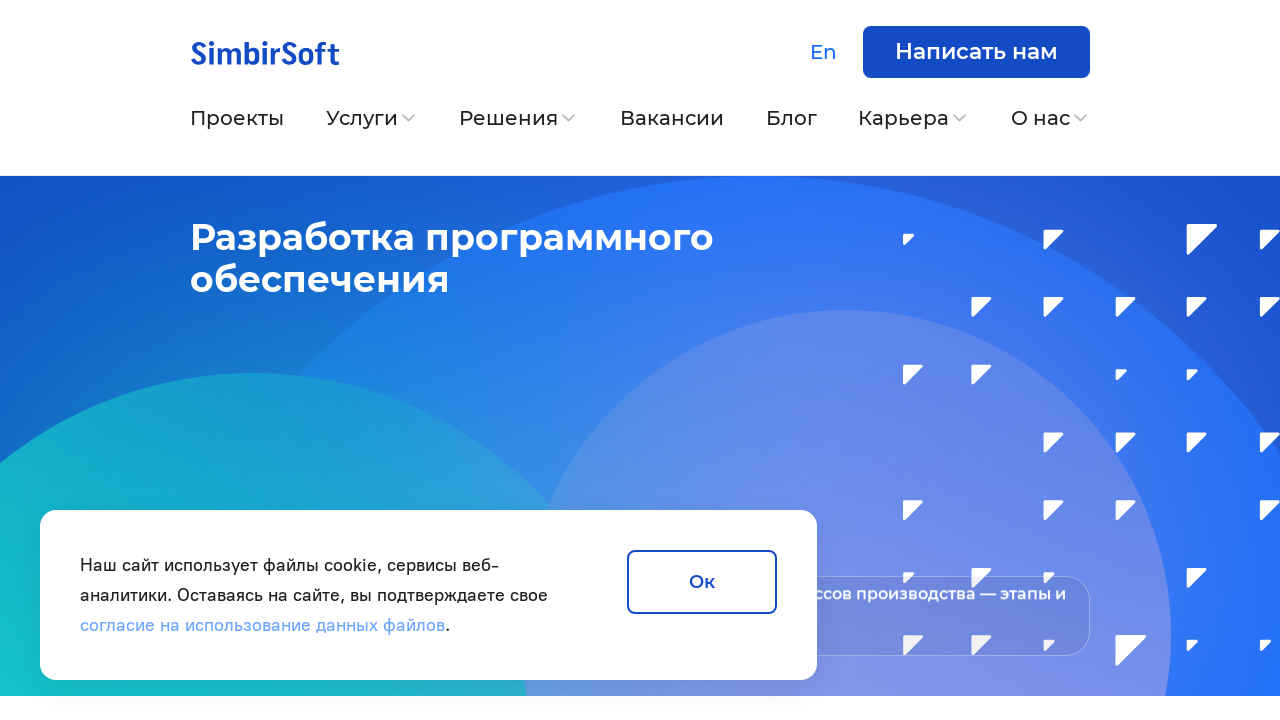

Clicked the Write to us feedback button at (976, 52) on a.gh-tools-feedback.write-to-us
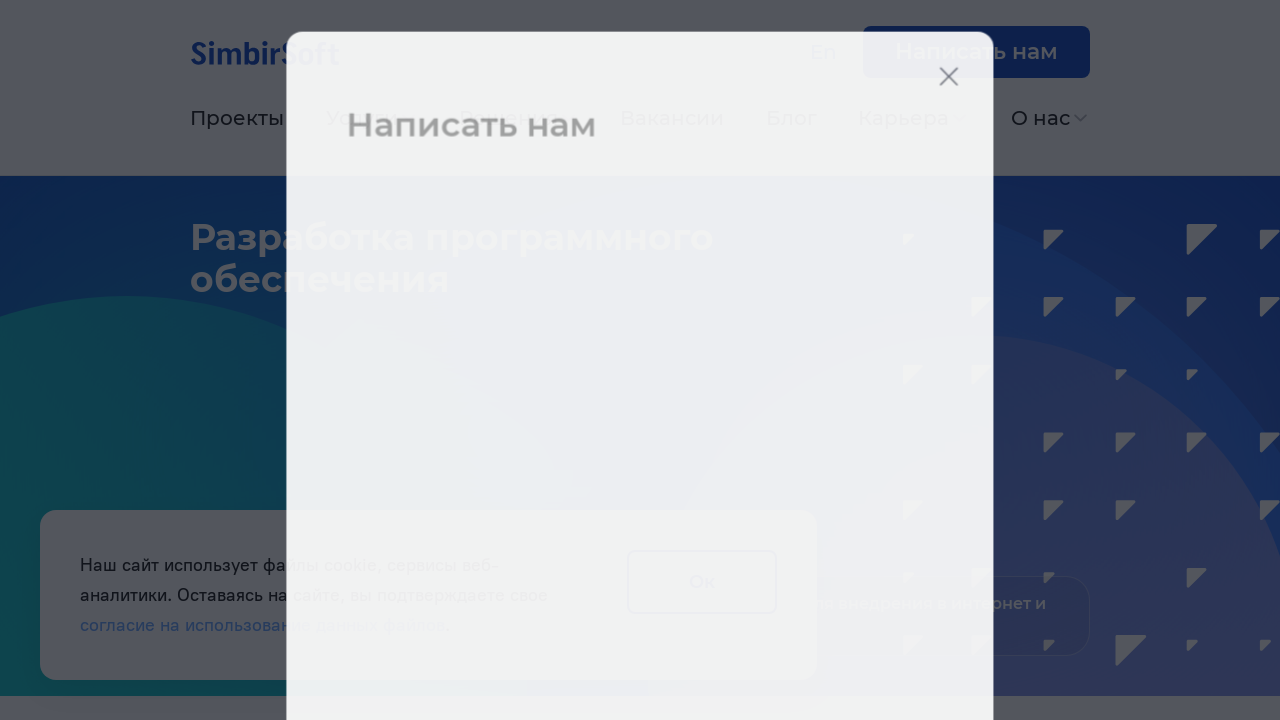

Feedback modal dialog appeared on the page
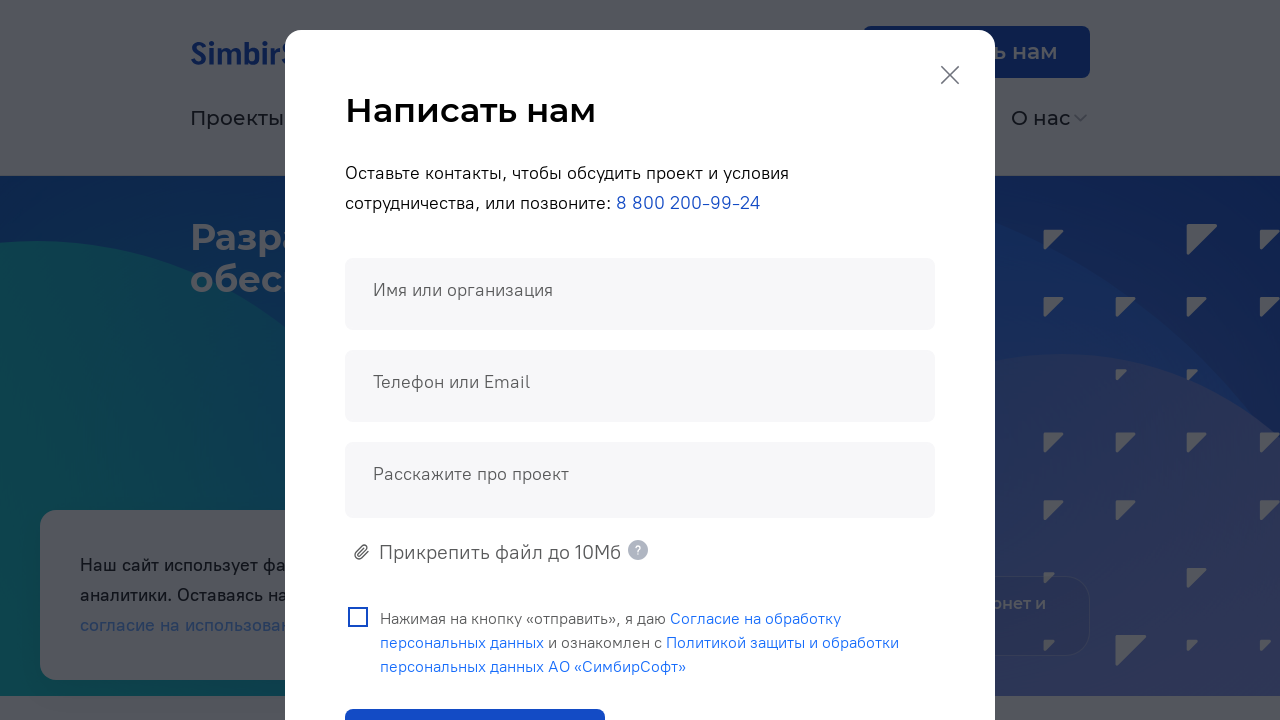

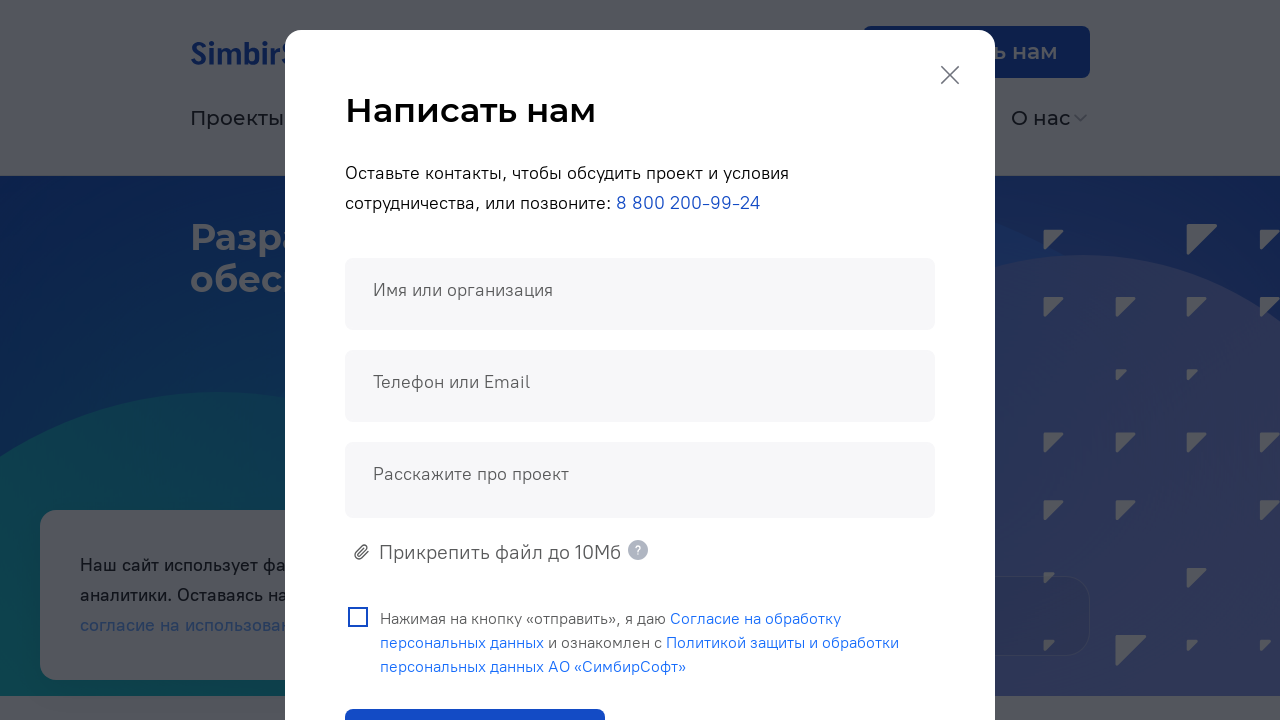